Tests a form interaction that requires reading an attribute value from an element, calculating a result using a mathematical formula, filling the answer field, checking robot verification checkboxes, and submitting the form.

Starting URL: http://suninjuly.github.io/get_attribute.html

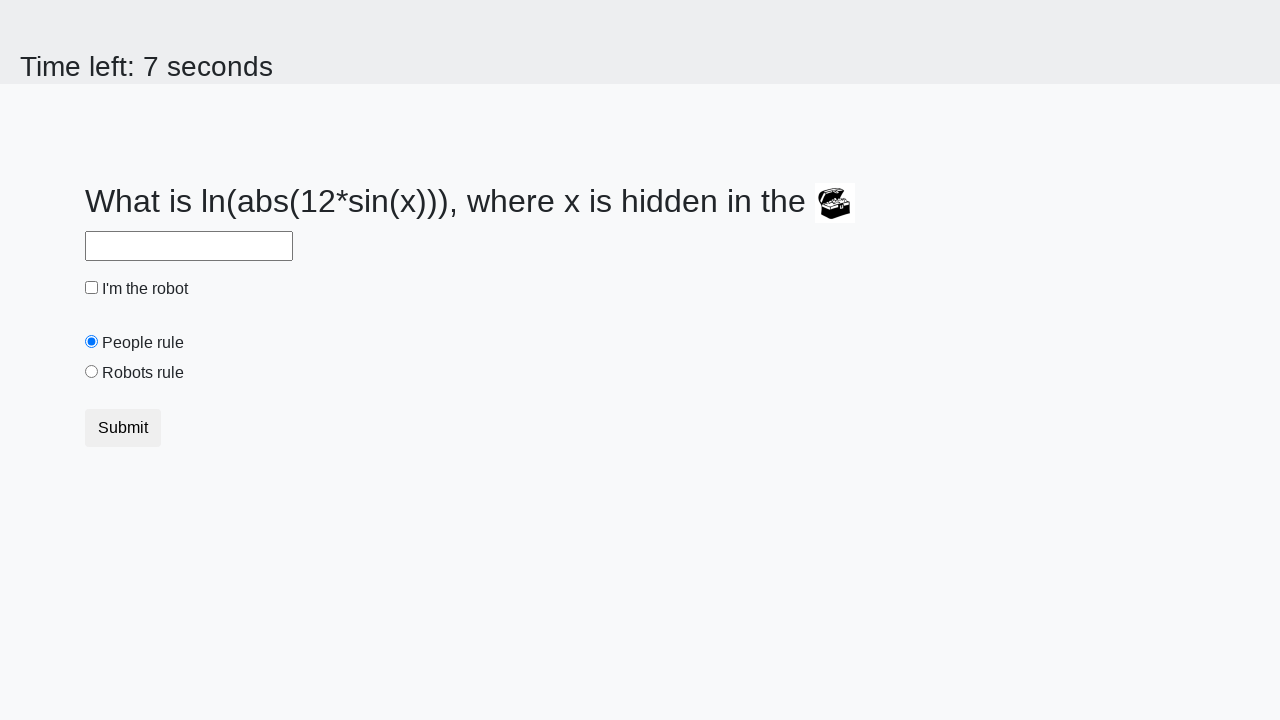

Located treasure element with ID 'treasure'
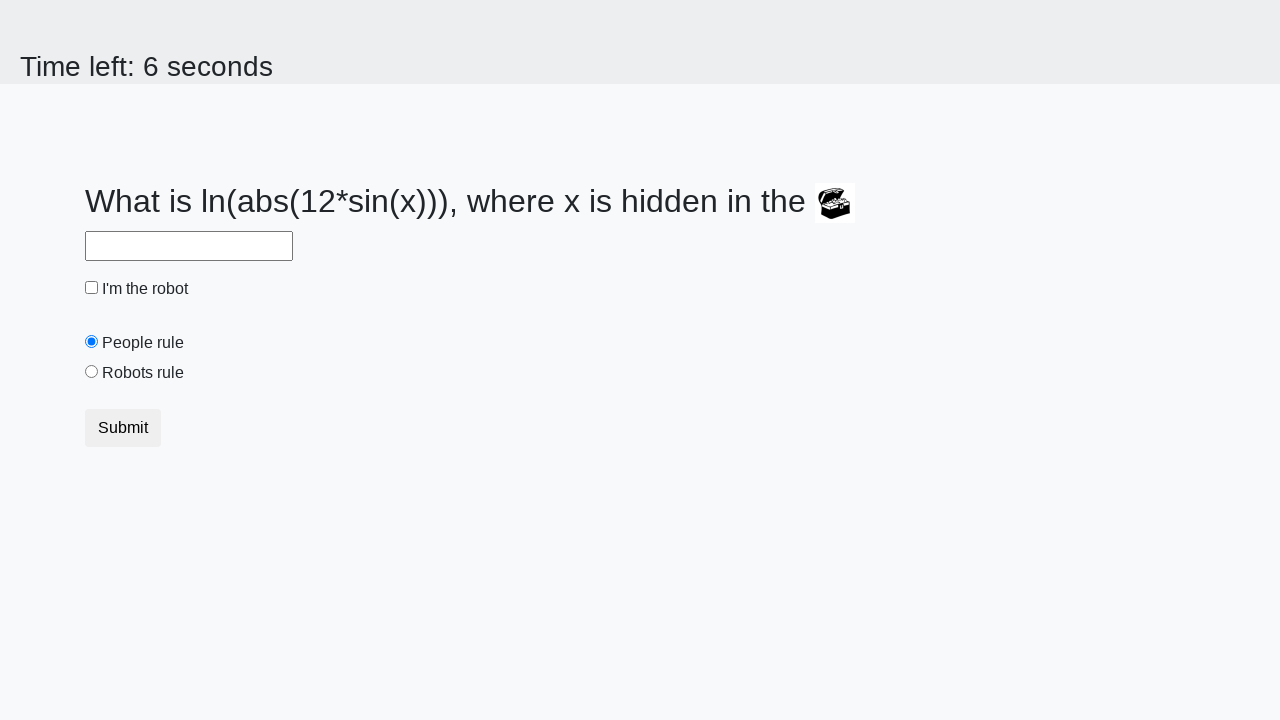

Read 'valuex' attribute from treasure element: 338
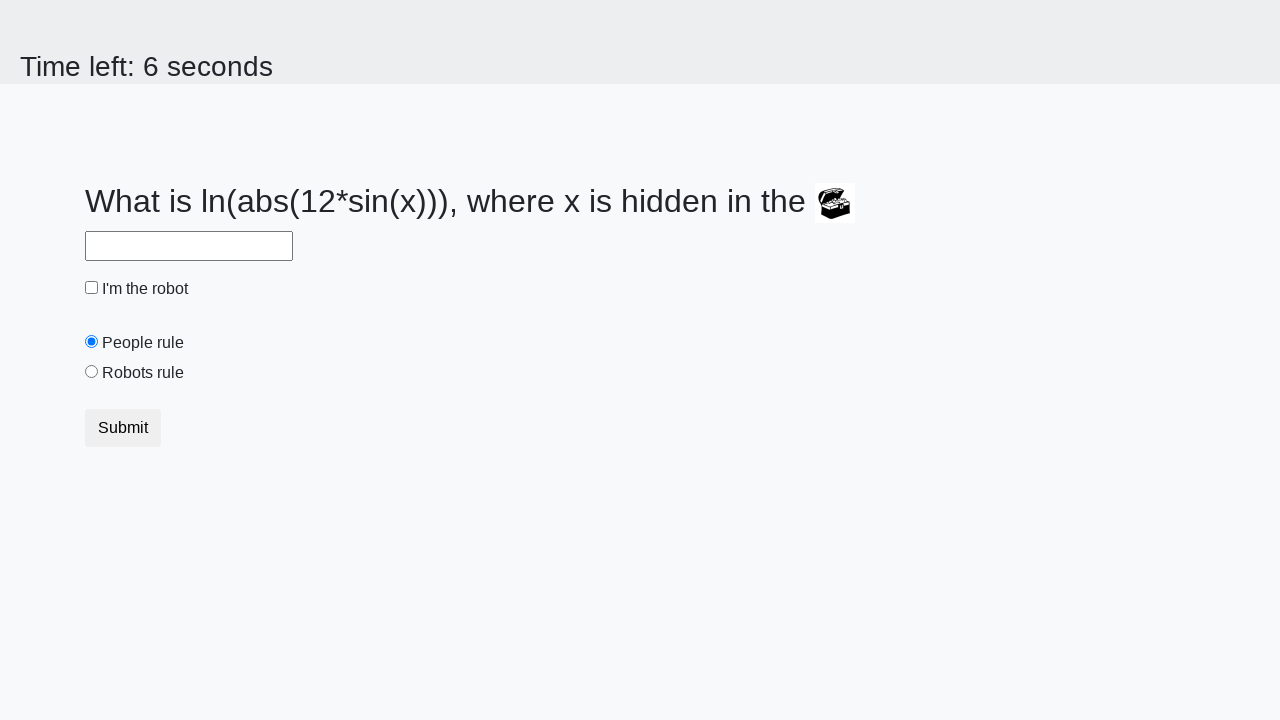

Calculated answer using formula: 2.4455306892792072
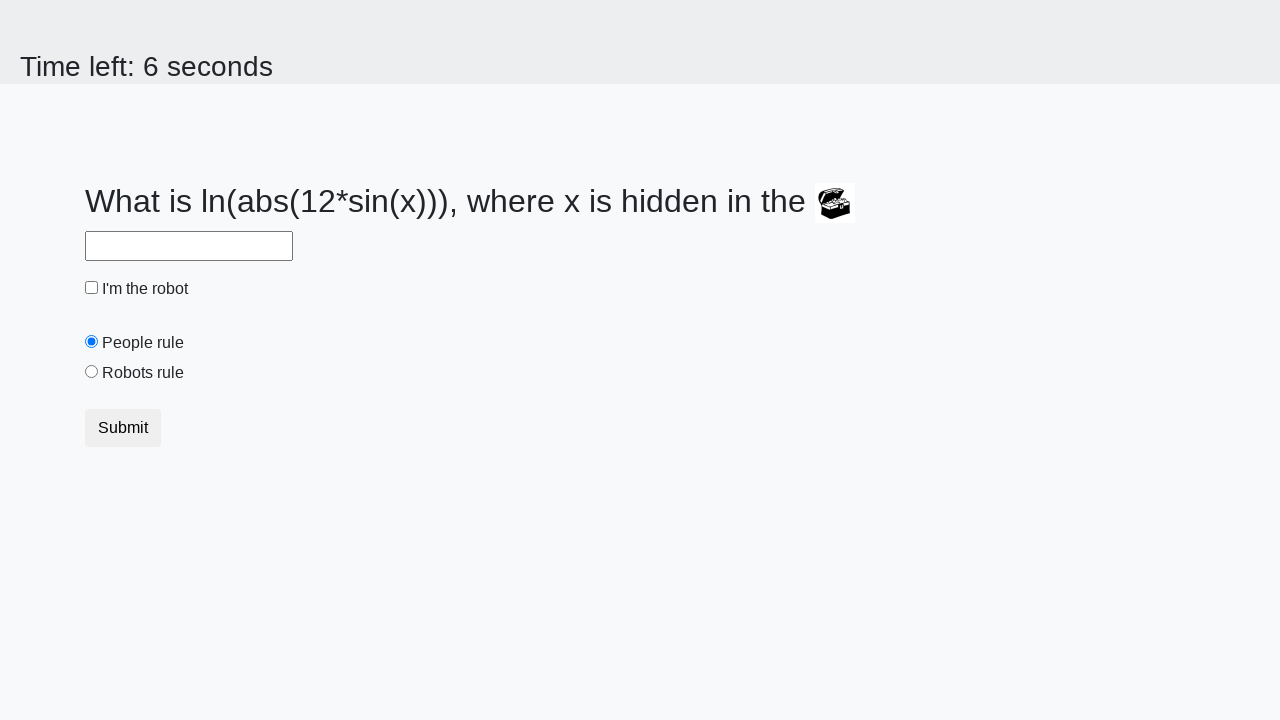

Filled answer field with calculated value: 2.4455306892792072 on #answer
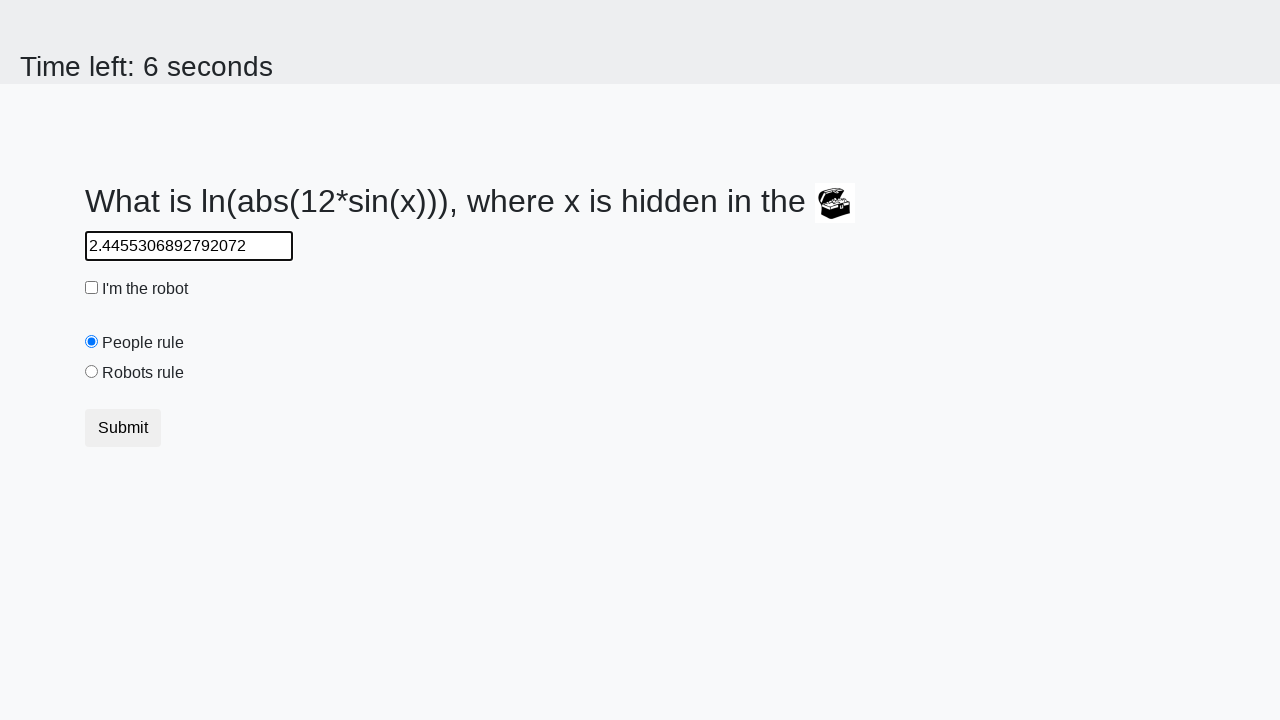

Clicked robot verification checkbox at (92, 288) on #robotCheckbox
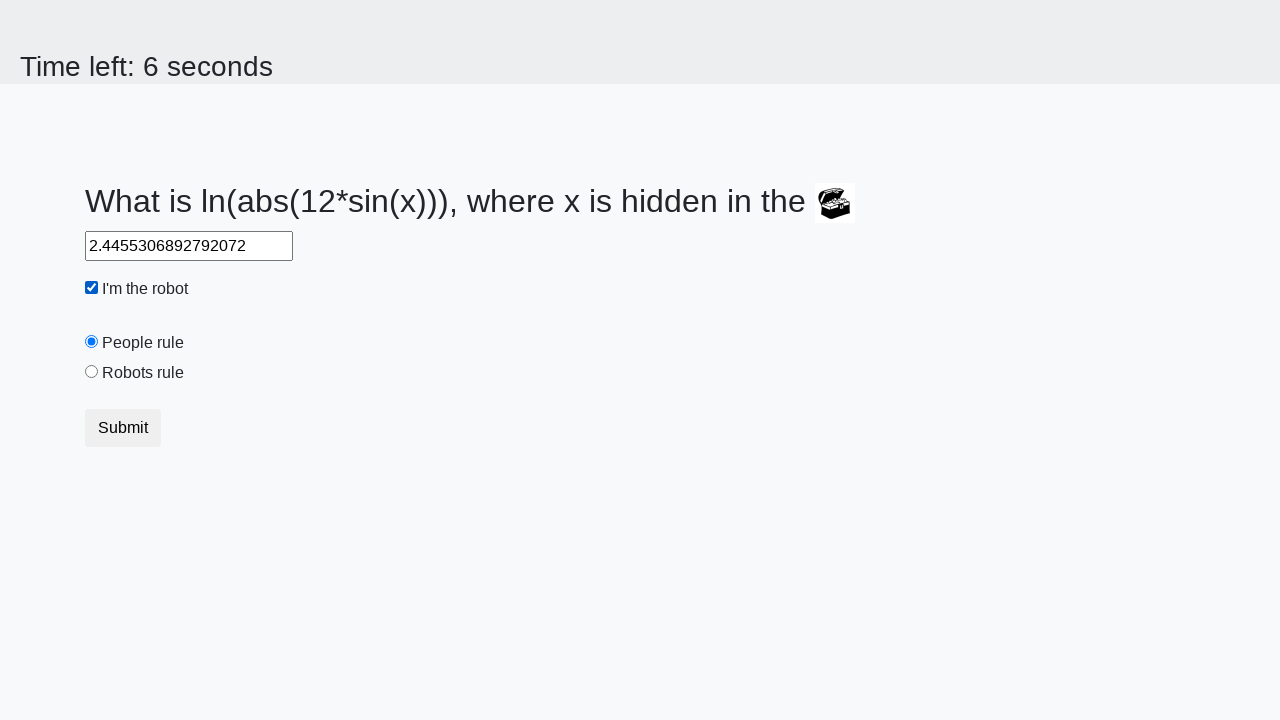

Clicked robots rule checkbox at (92, 372) on #robotsRule
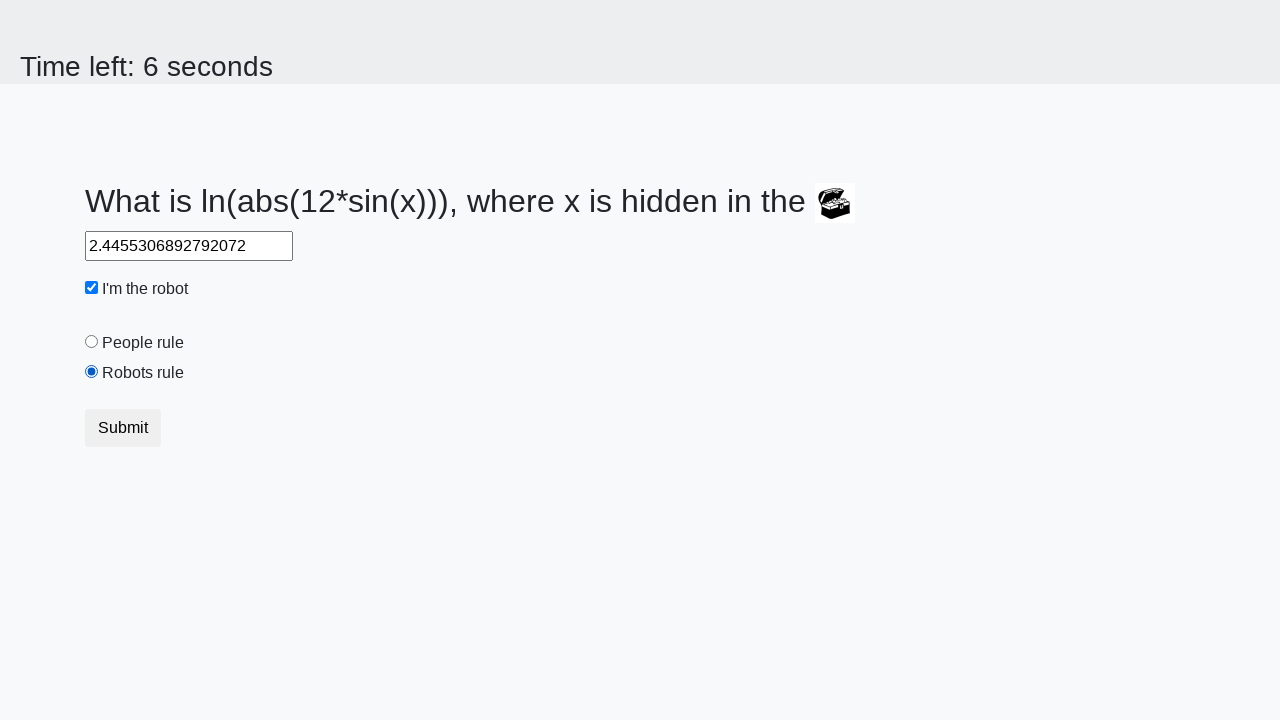

Submitted the form by clicking submit button at (123, 428) on [type='submit']
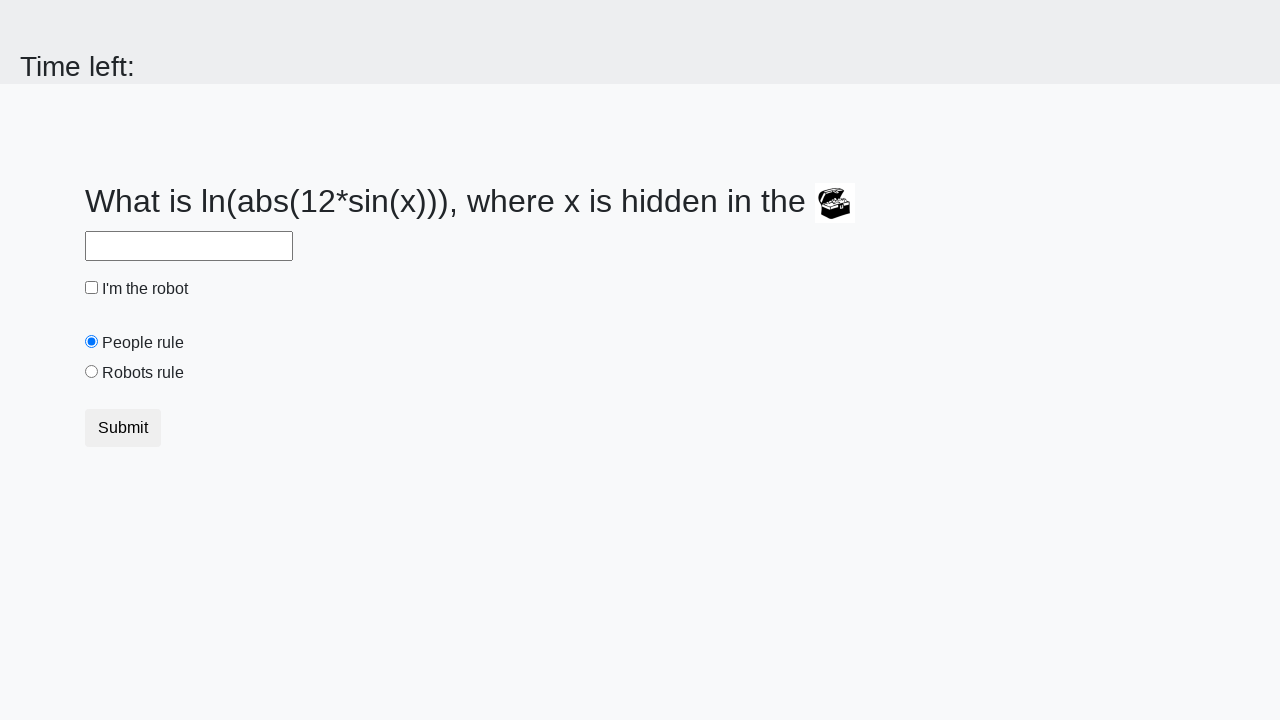

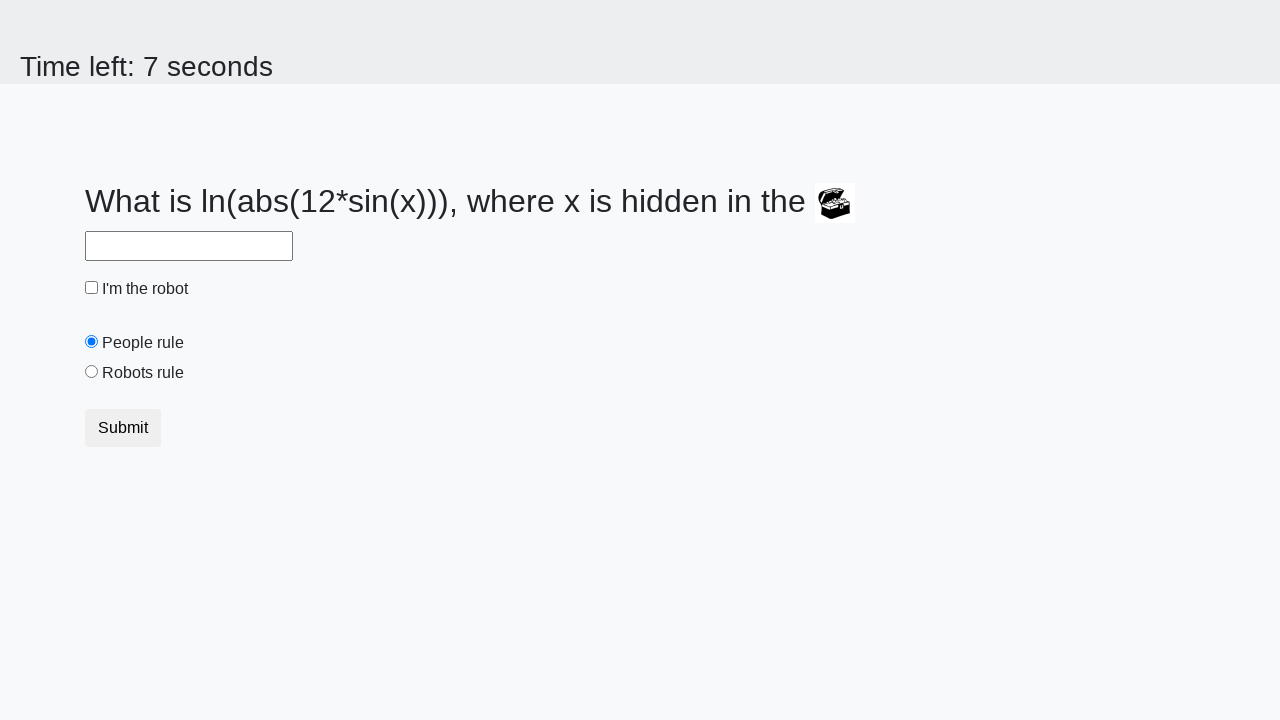